Tests editing a todo task by double-clicking and entering new text

Starting URL: https://todomvc4tasj.herokuapp.com/

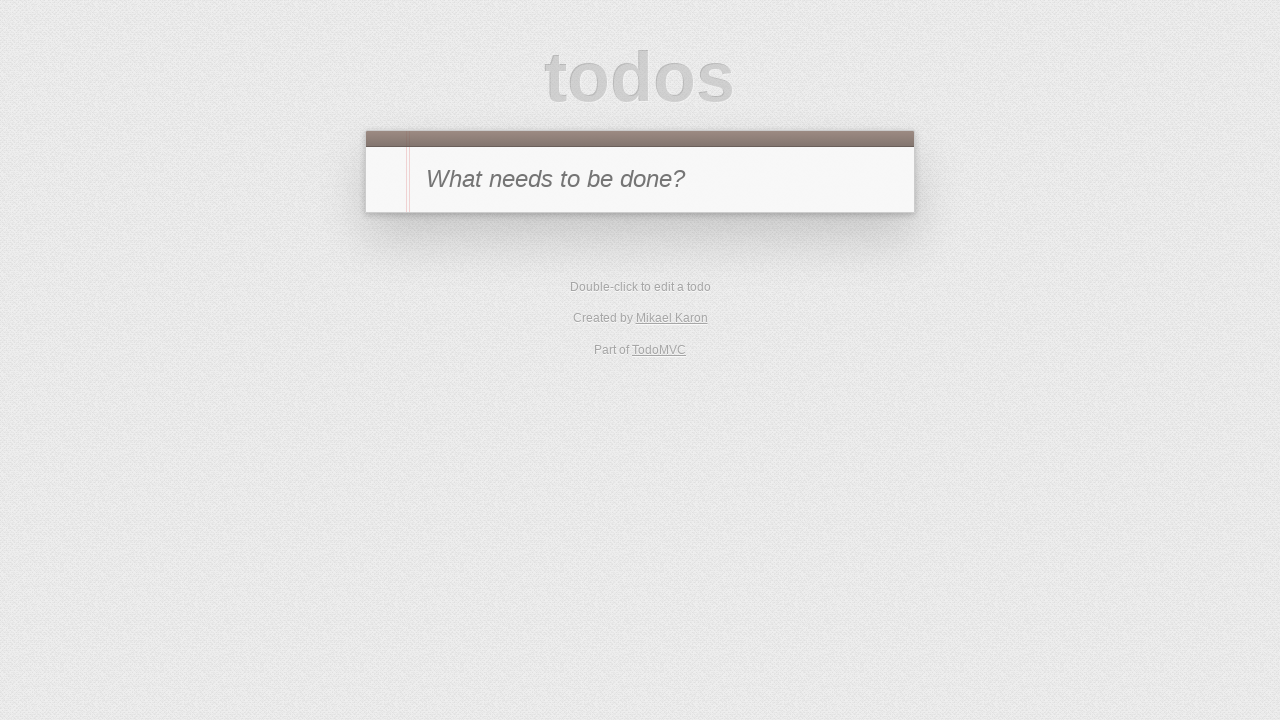

Set initial localStorage with one active task '1' and one completed task '2'
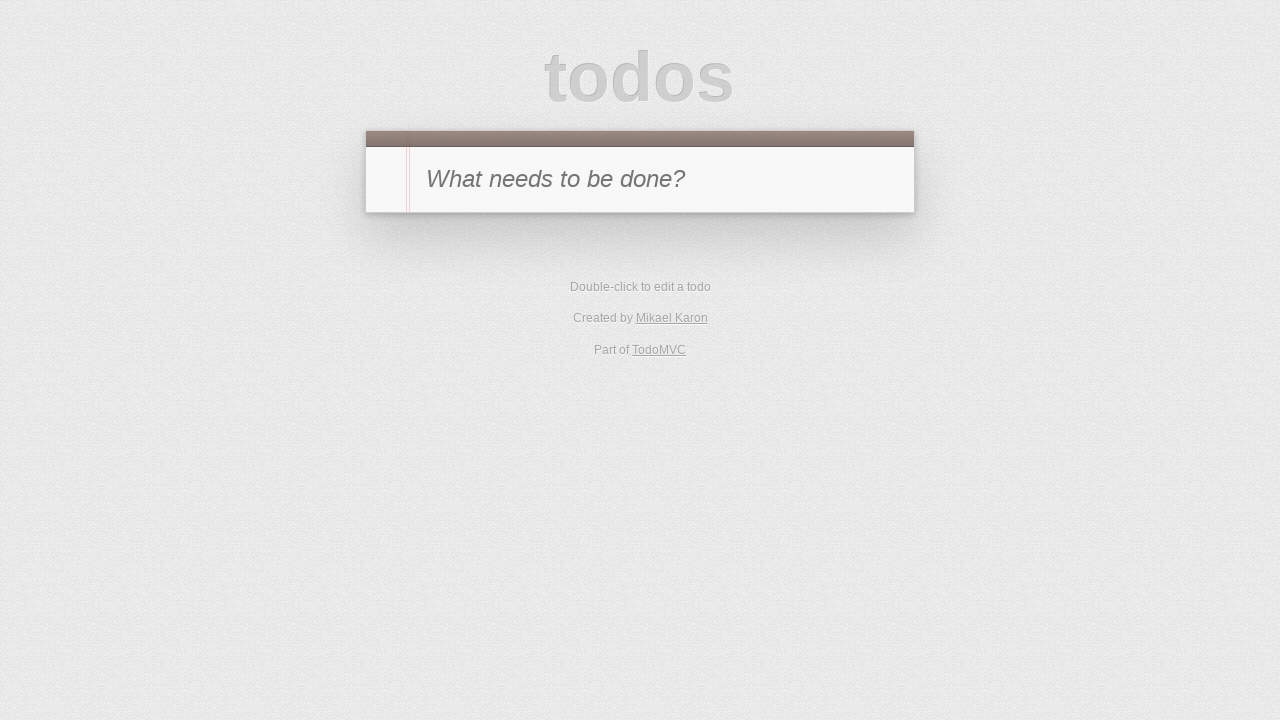

Reloaded page to load tasks from localStorage
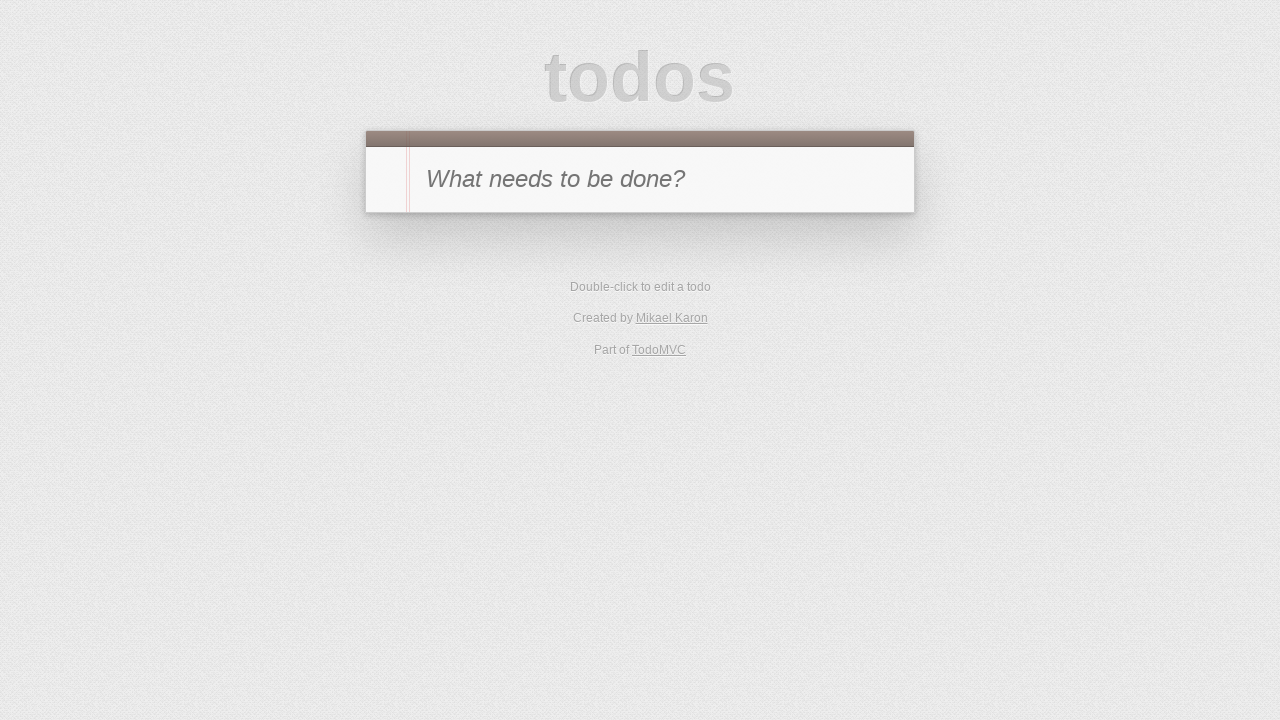

Double-clicked on task '2' to enter edit mode at (640, 302) on #todo-list li >> internal:has-text="2"i
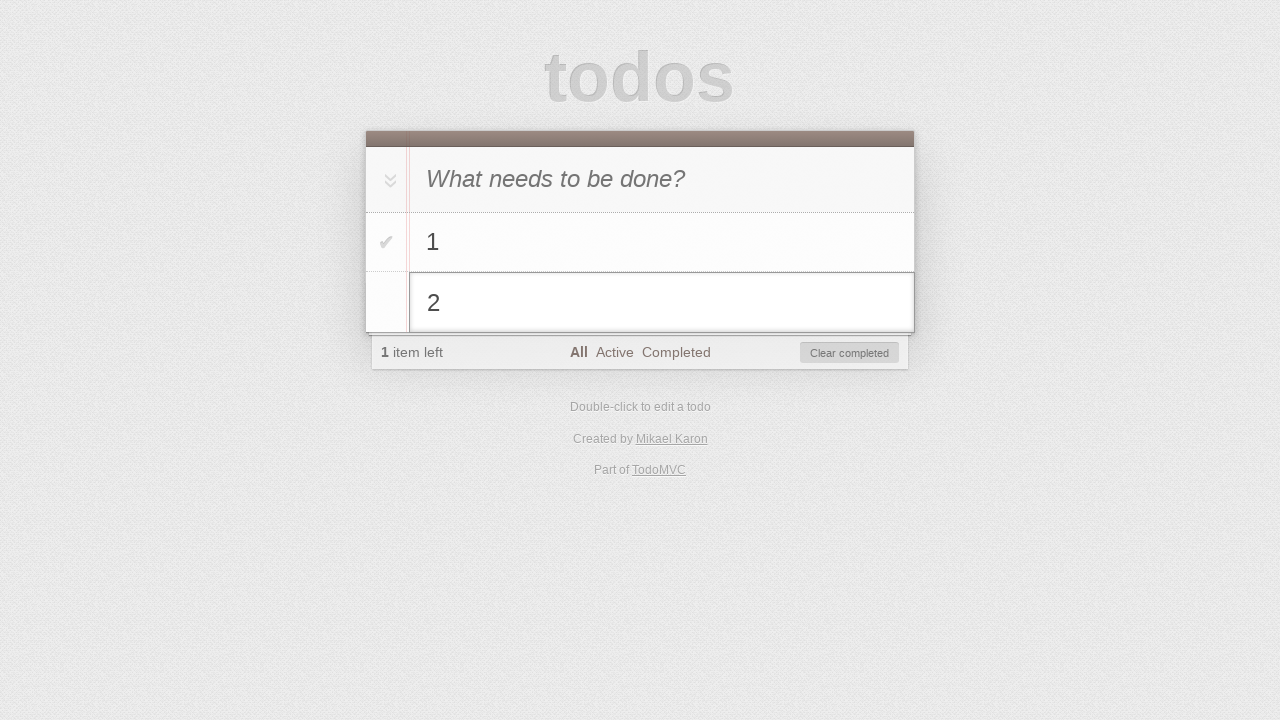

Filled edit field with new text '2 edited' on #todo-list li.editing .edit
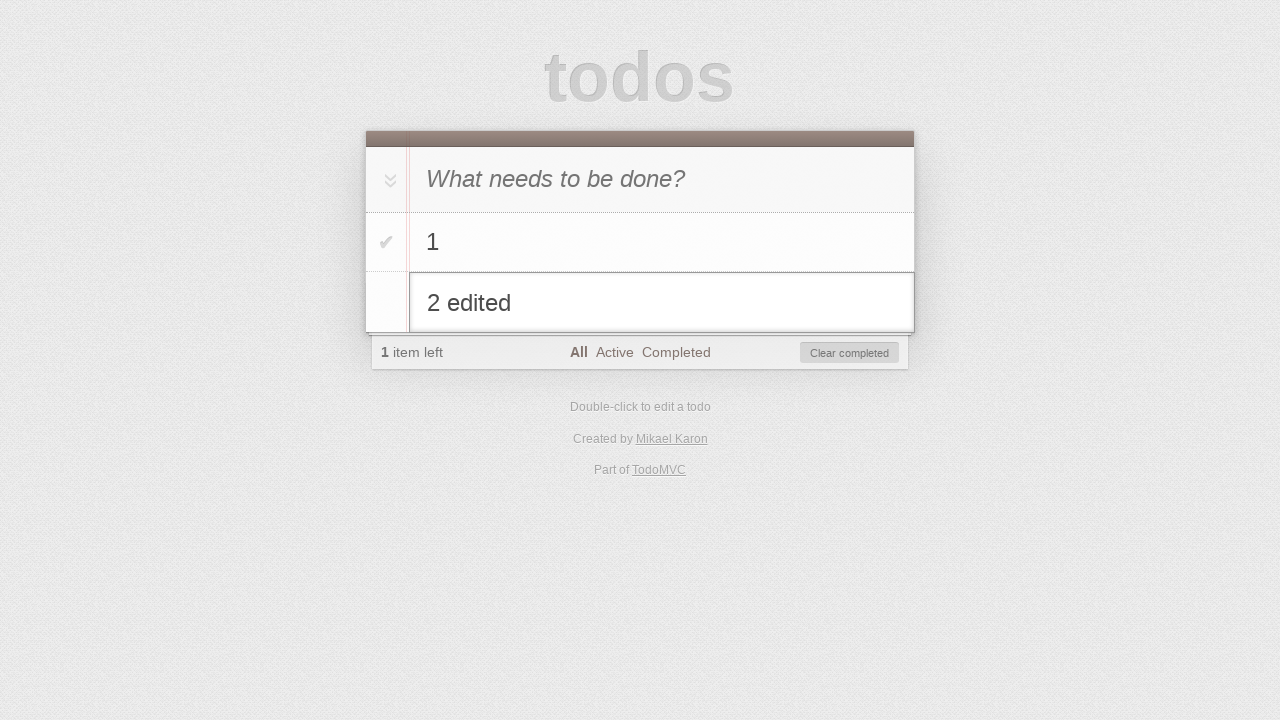

Pressed Enter to save the edited task on #todo-list li.editing .edit
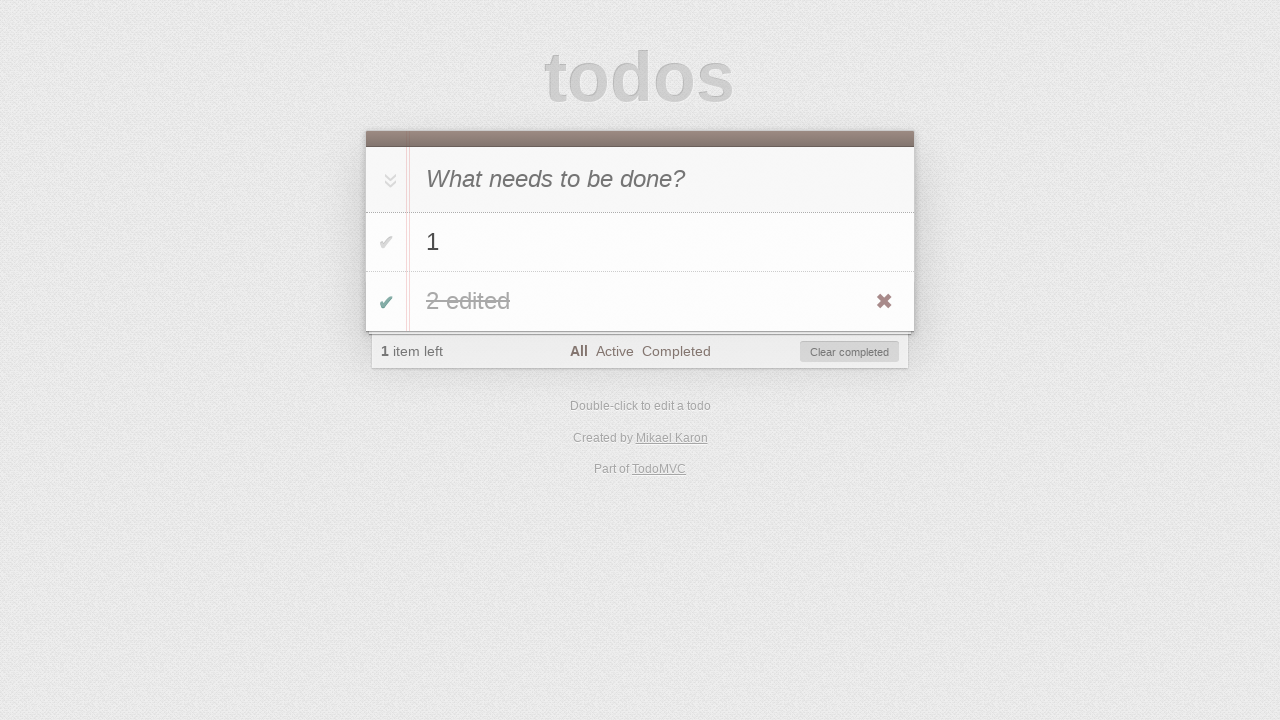

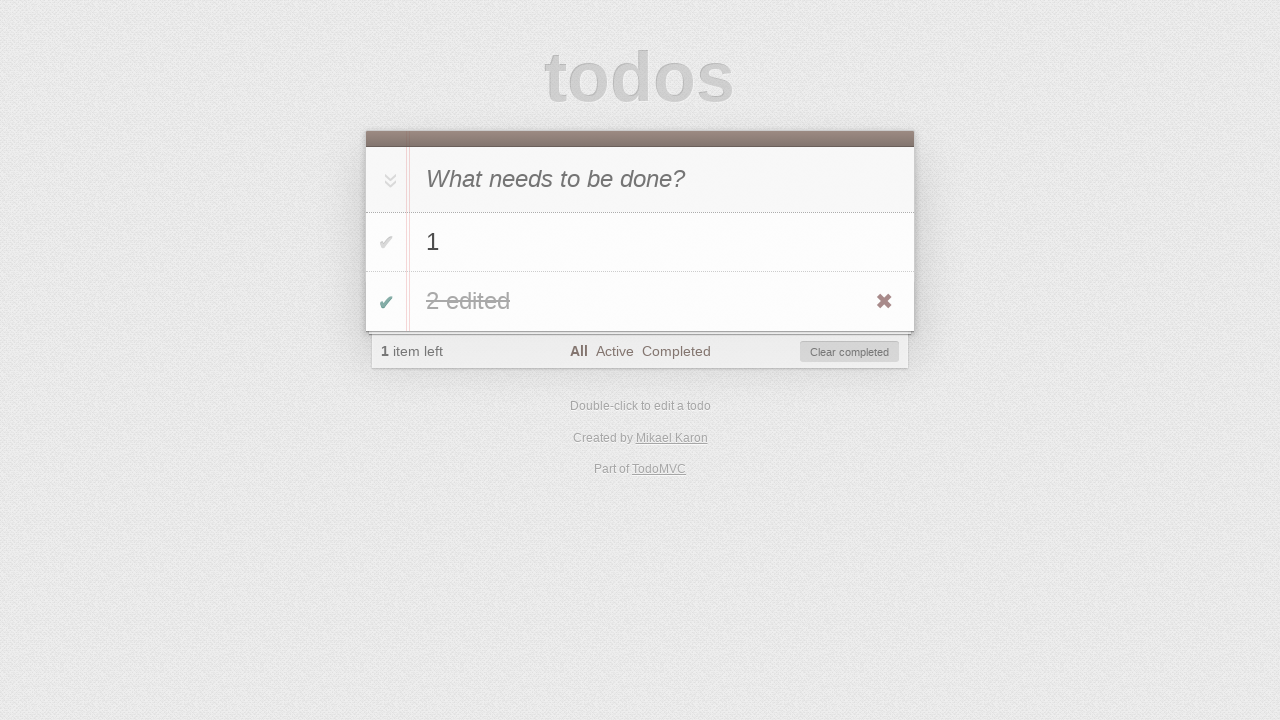